Tests clicking a confirm button and dismissing/canceling the confirmation dialog

Starting URL: https://bonigarcia.dev/selenium-webdriver-java/dialog-boxes.html

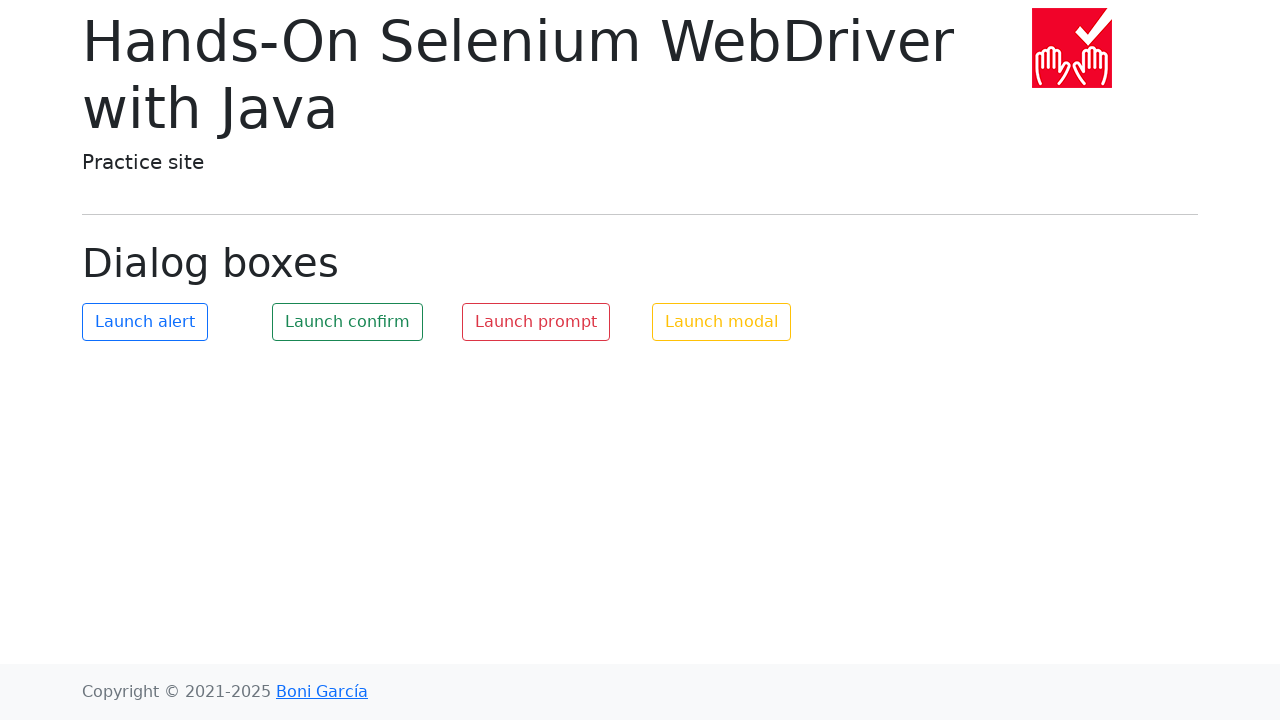

Set up dialog handler to dismiss confirmation dialogs
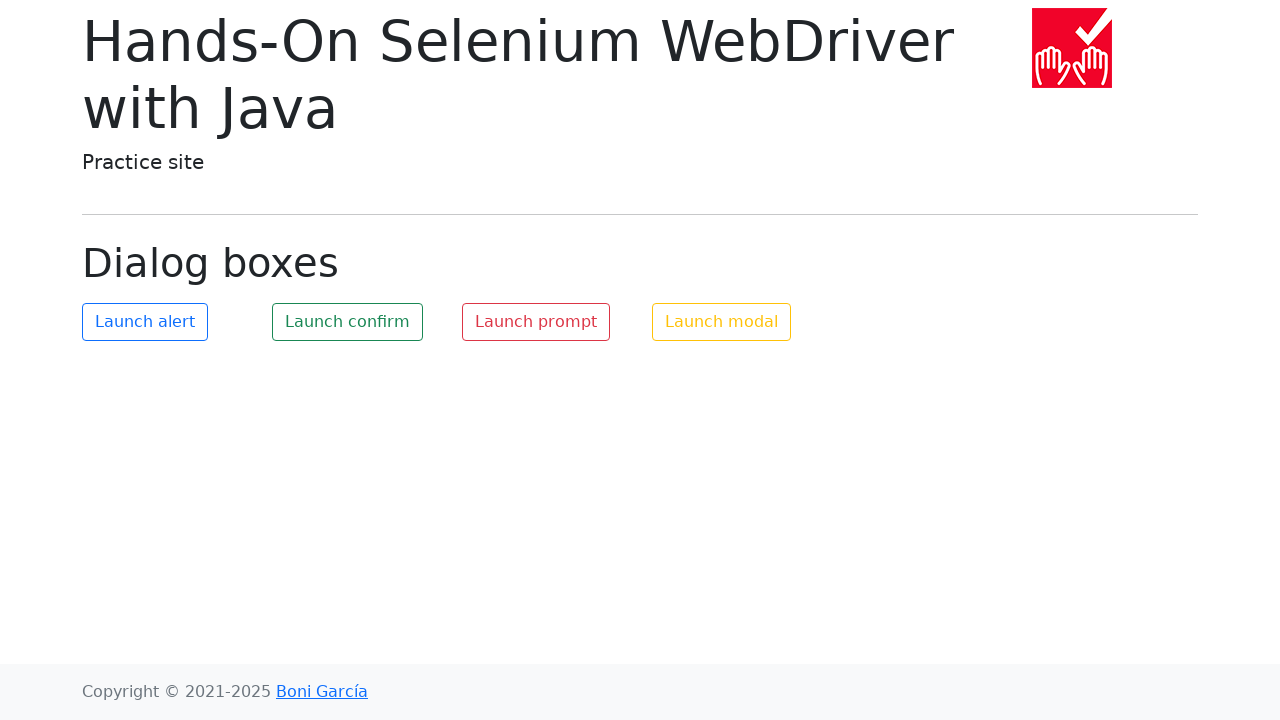

Clicked the confirm button to trigger confirmation dialog at (348, 322) on button#my-confirm
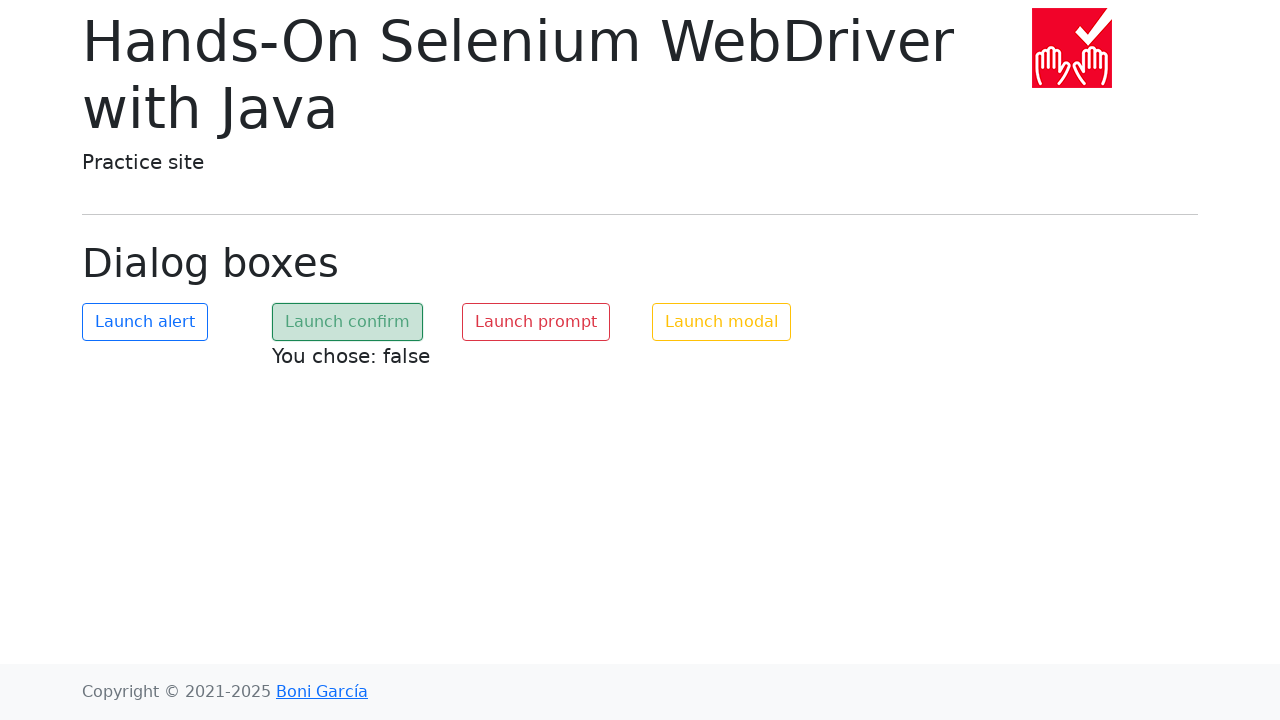

Confirmed result text element appeared after dismissing dialog
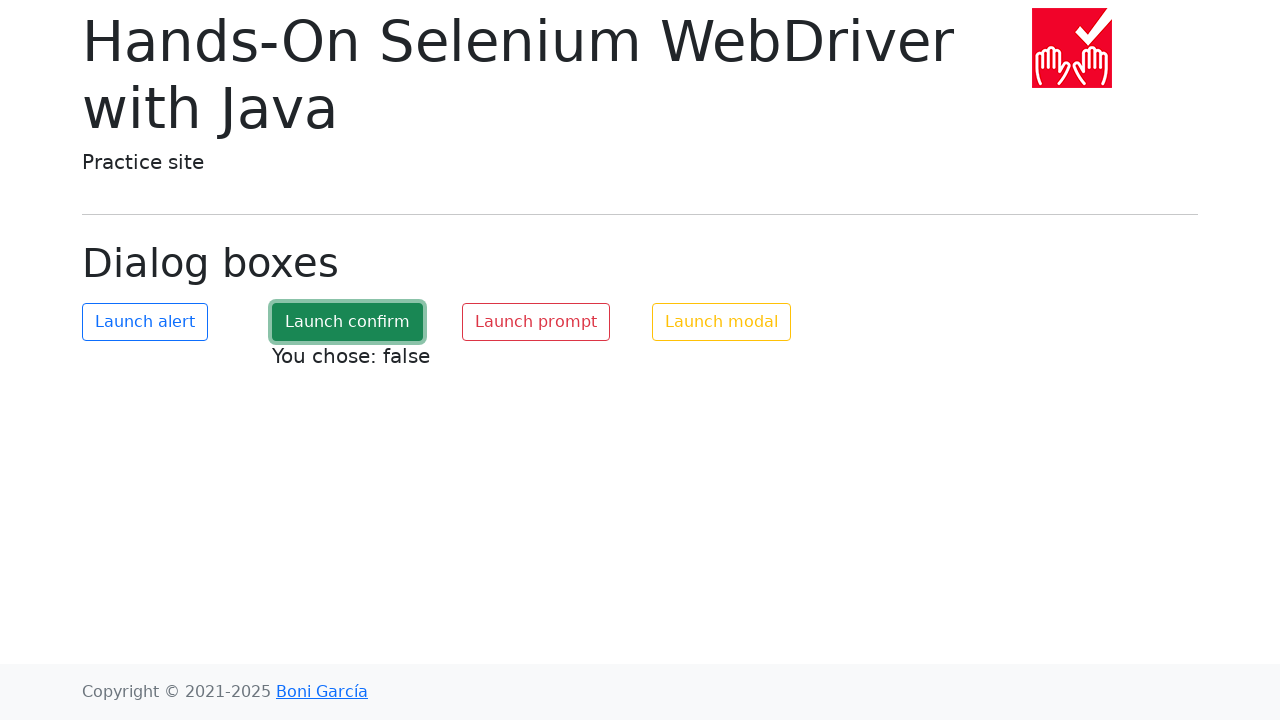

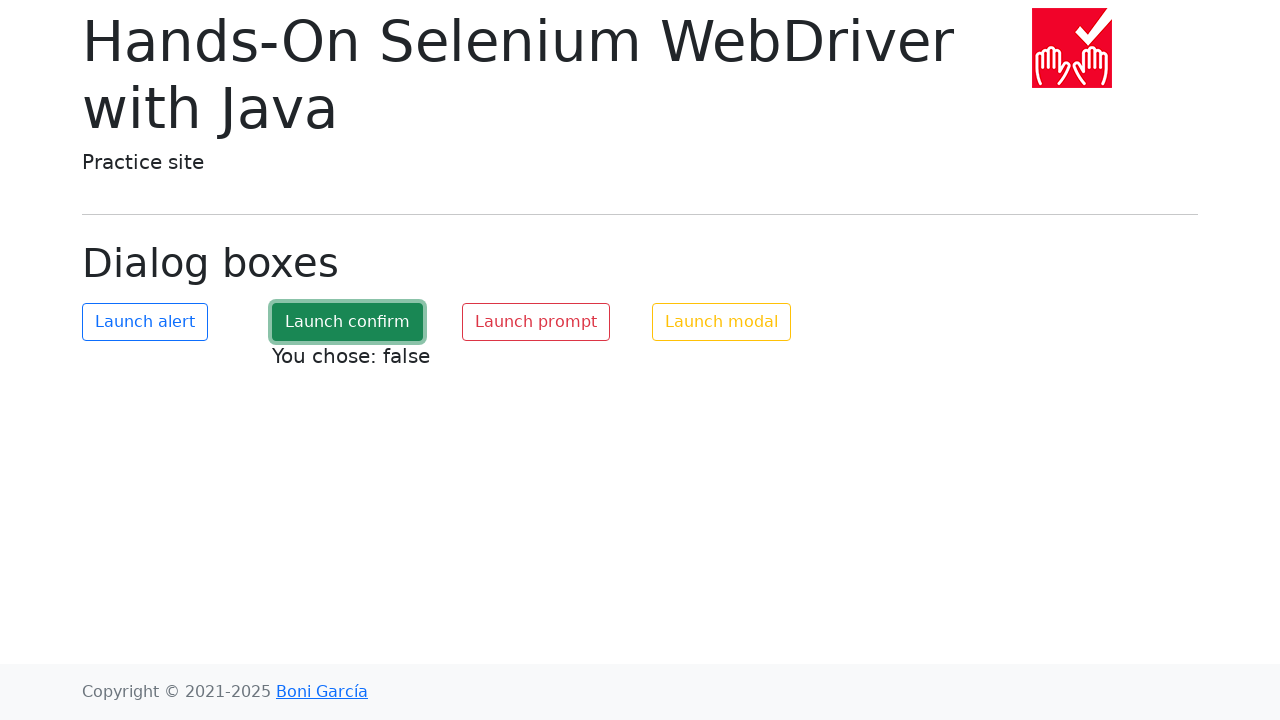